Tests submitting a comment form and verifying the comment appears on the page

Starting URL: http://saucelabs.com/test/guinea-pig

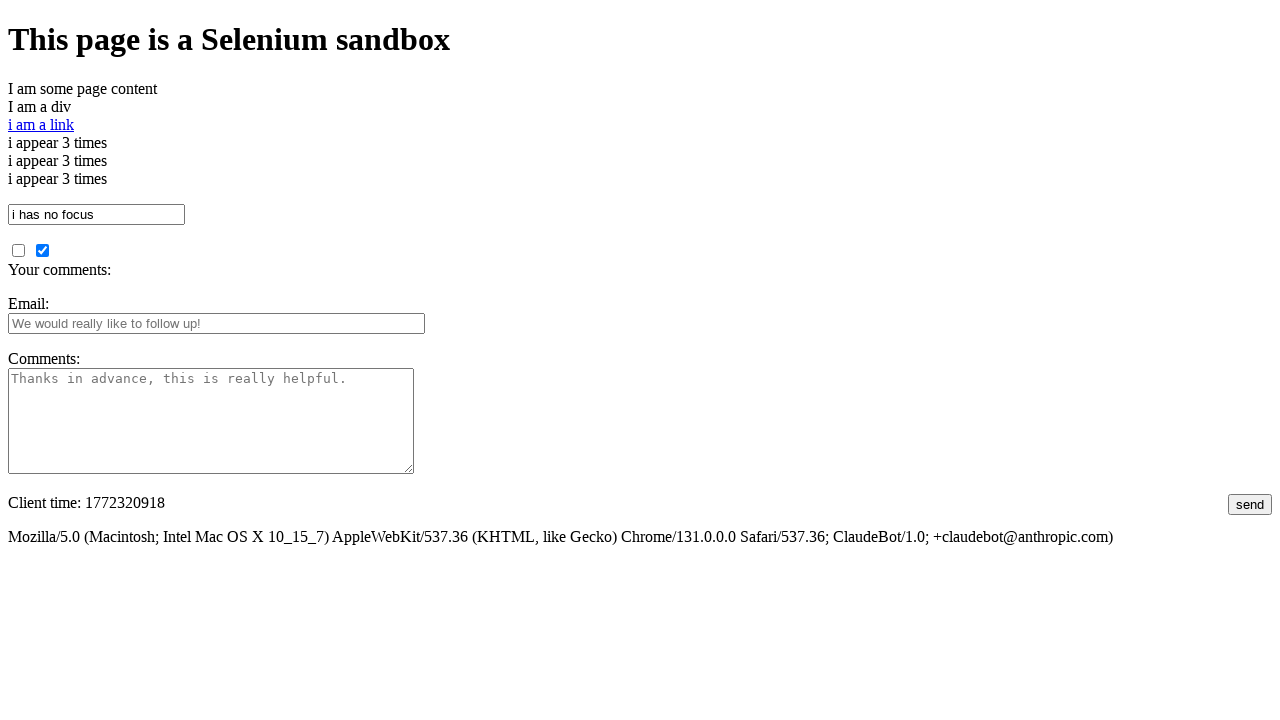

Filled comments field with test comment on #comments
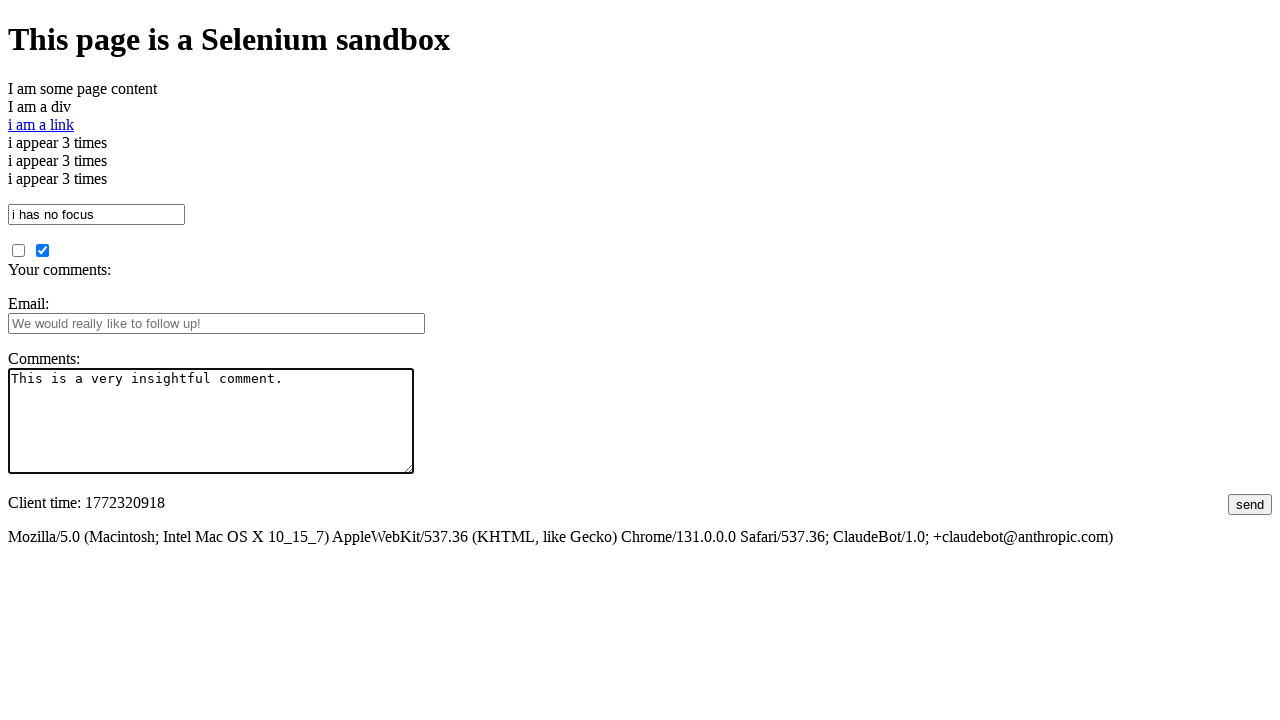

Clicked submit button to post comment at (1250, 504) on #submit
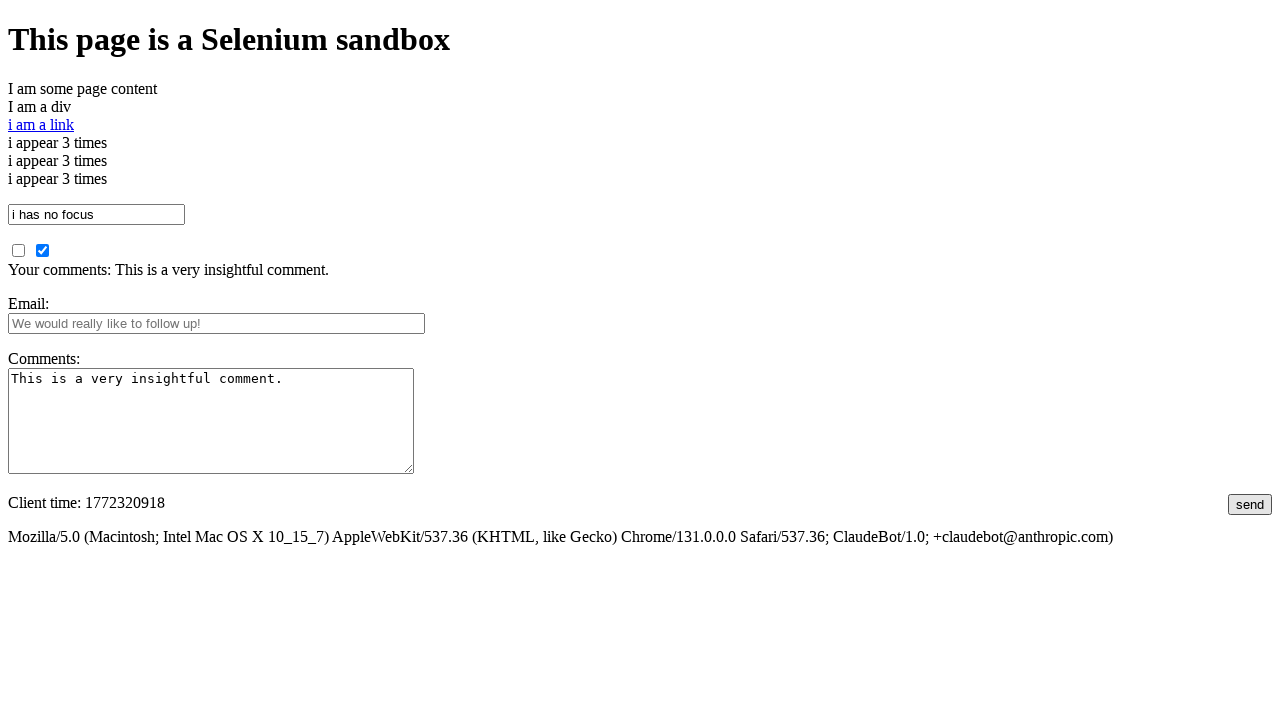

Comment appeared on the page
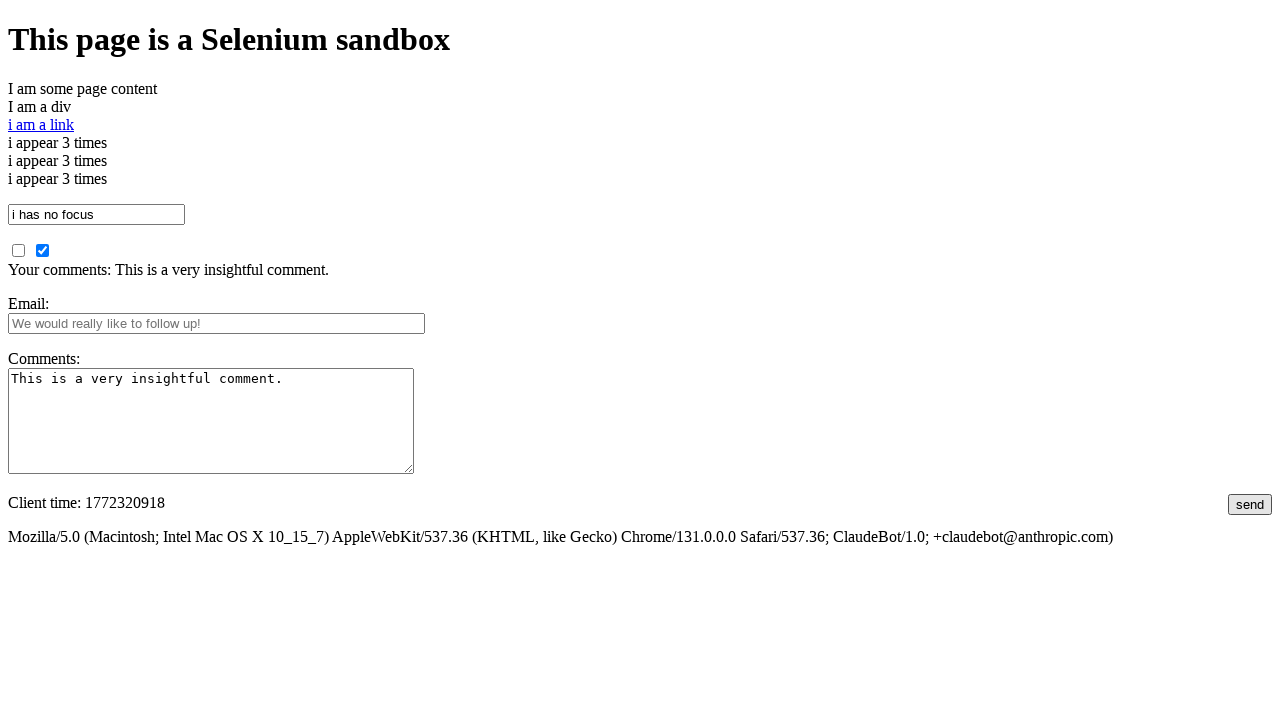

Retrieved comment text from page
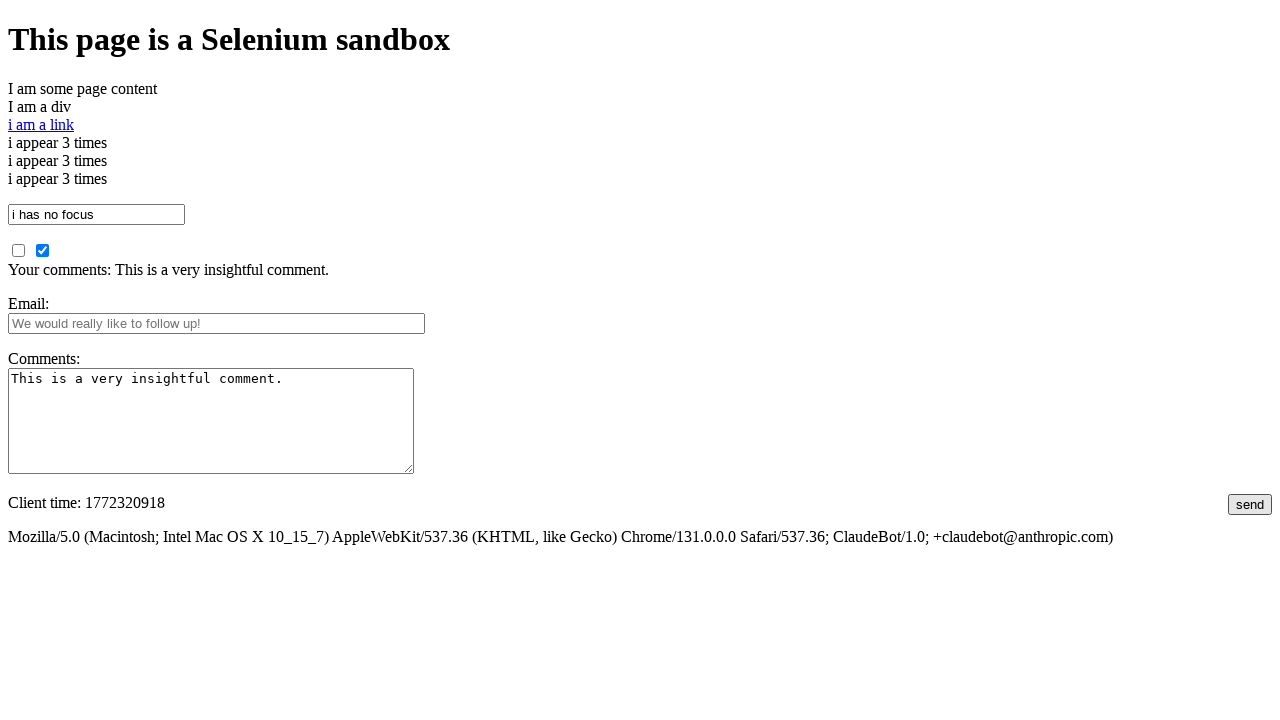

Verified comment text matches expected value
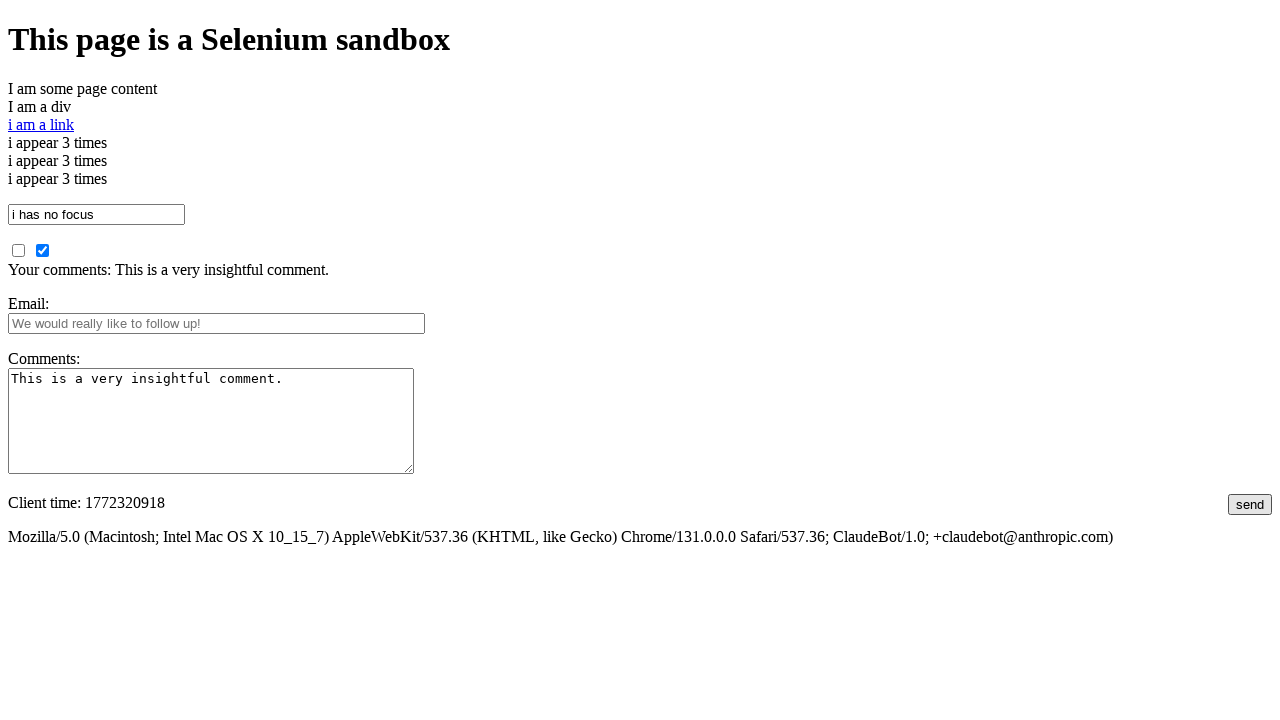

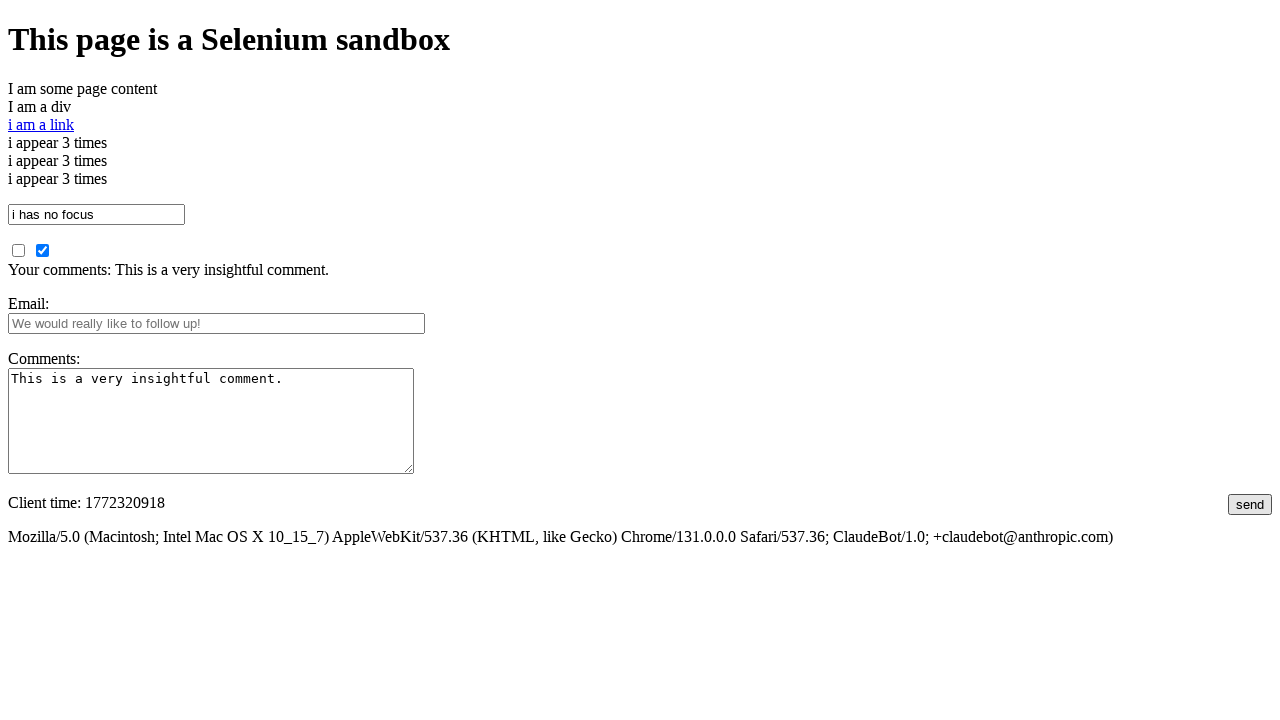